Tests the confirmation alert by clicking the confirm button, accepting the dialog, and verifying the result text shows the selection was accepted

Starting URL: https://demoqa.com/alerts

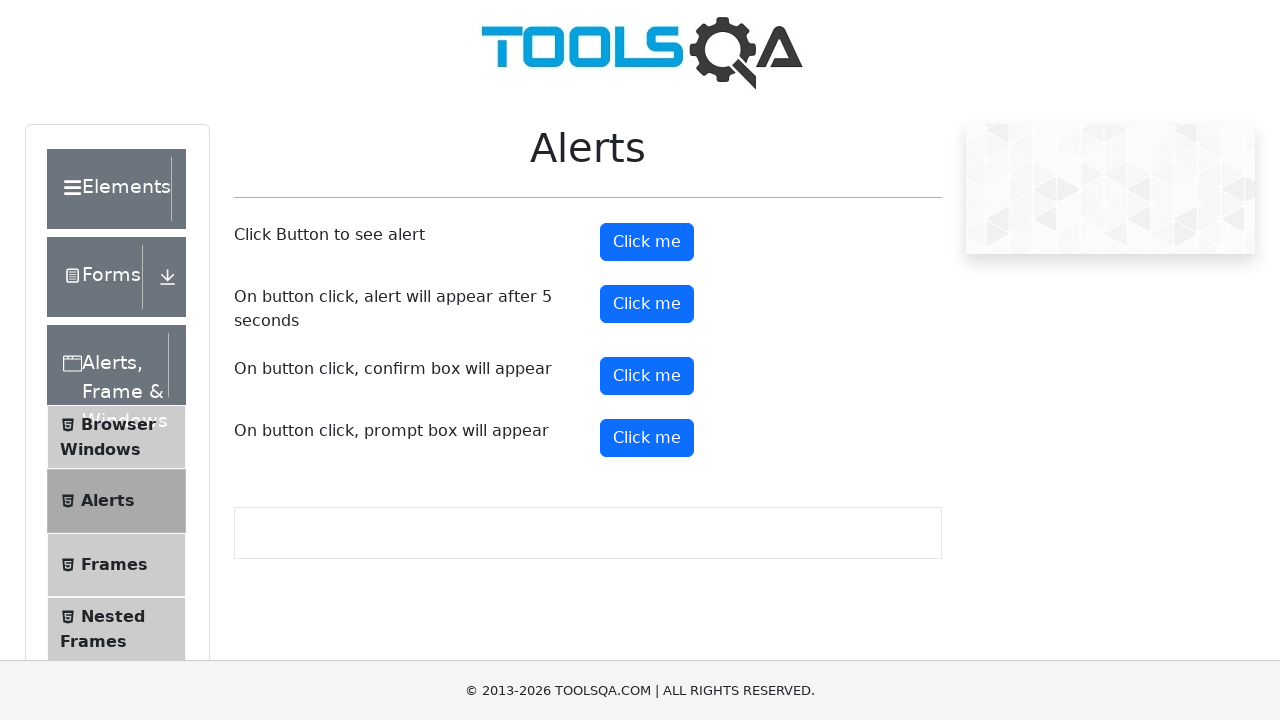

Set up dialog handler to accept confirmation alerts
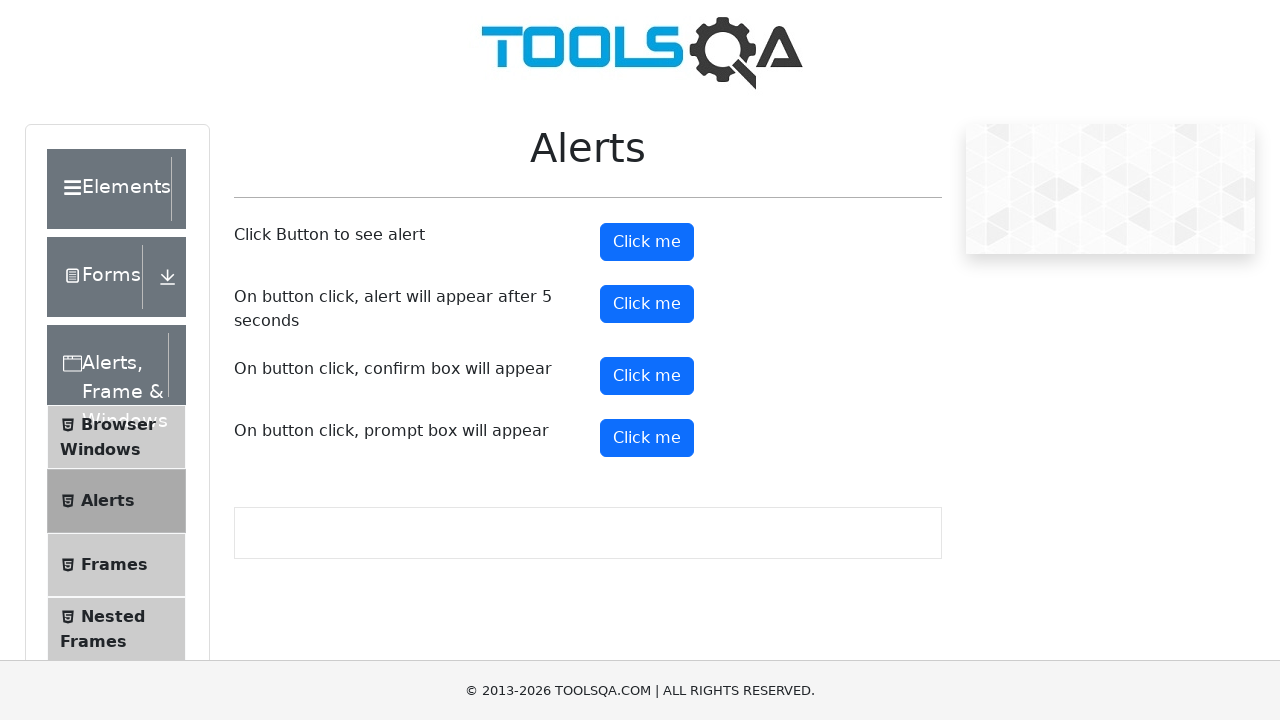

Clicked confirmation alert button at (647, 376) on #confirmButton
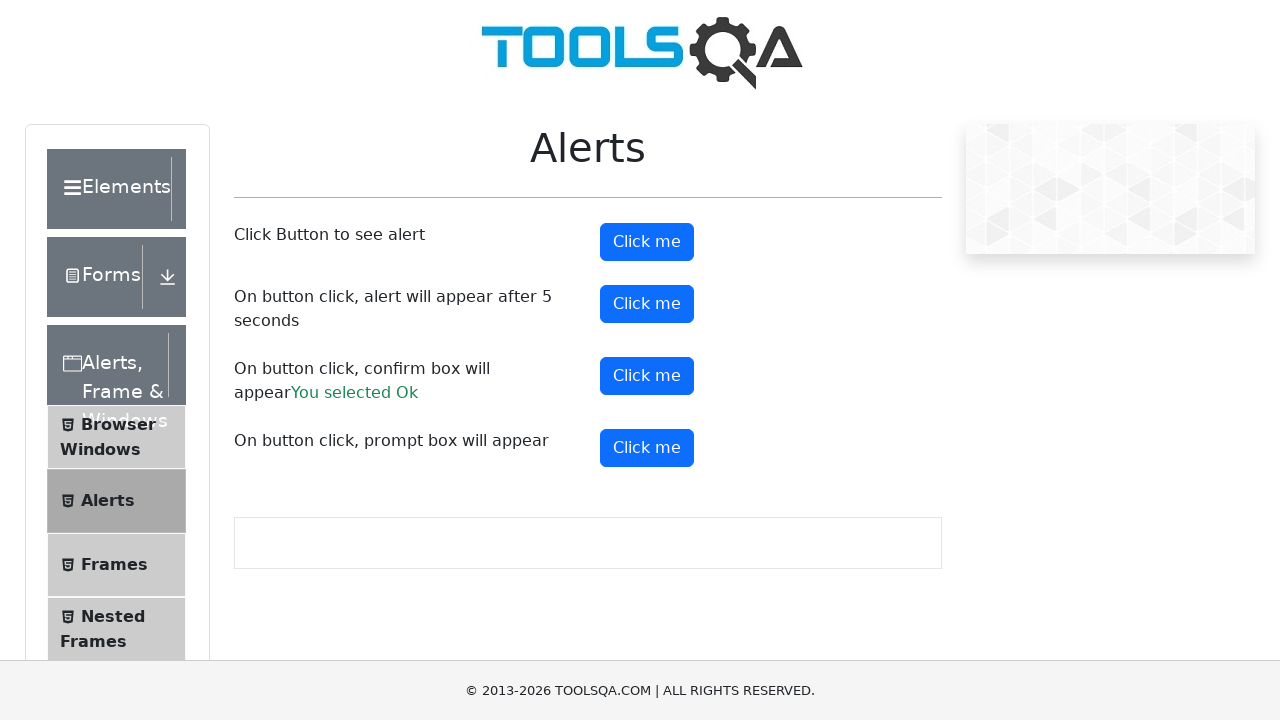

Confirmation result text appeared
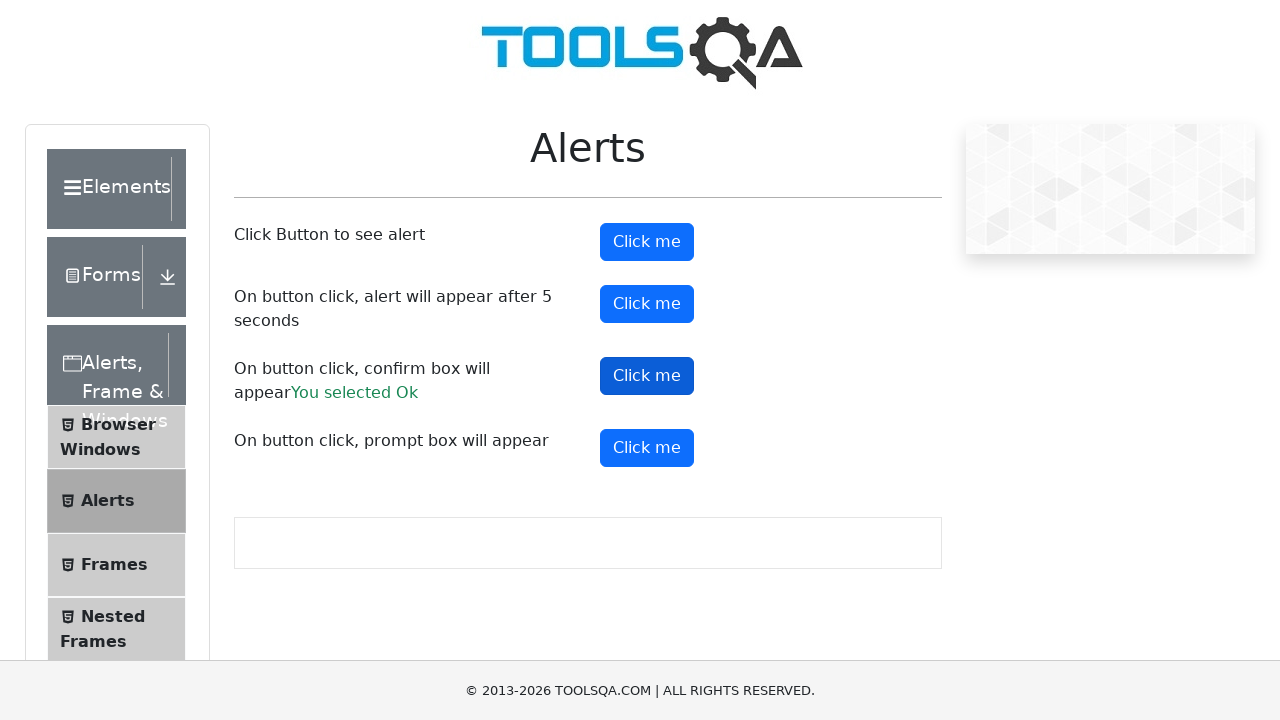

Retrieved confirmation result text: 'You selected Ok'
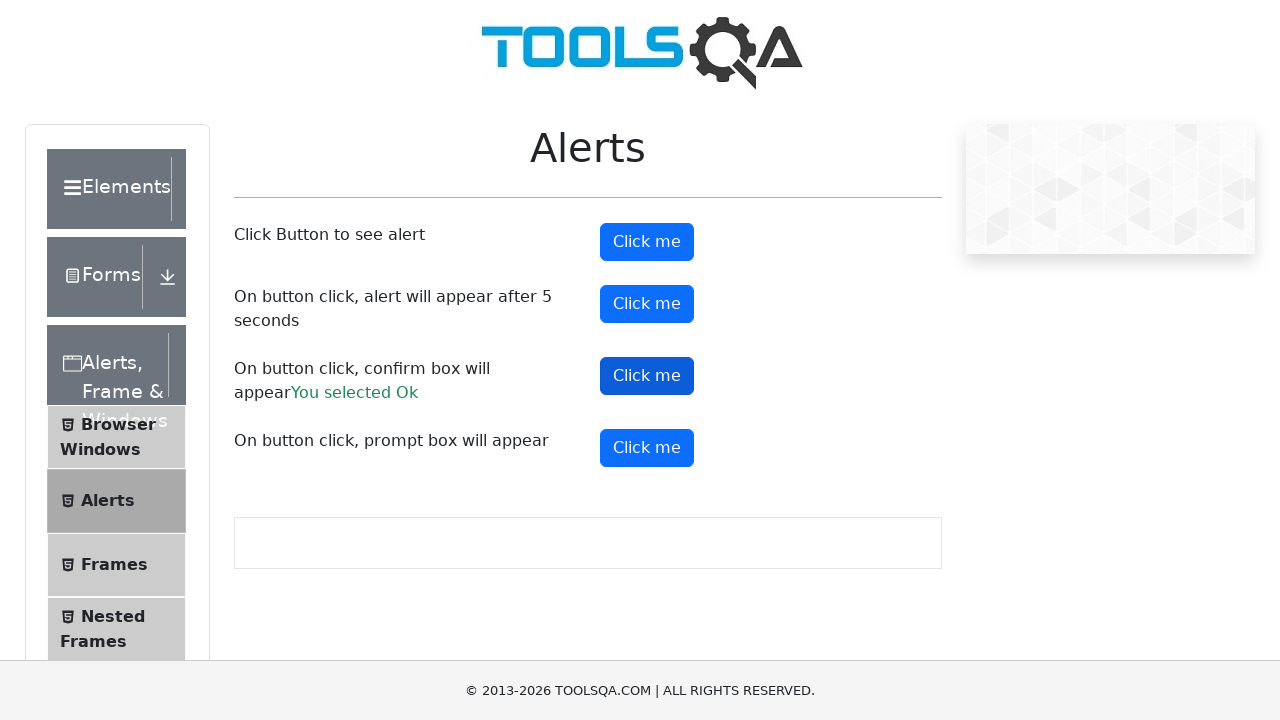

Verified confirmation result matches expected text 'You selected Ok'
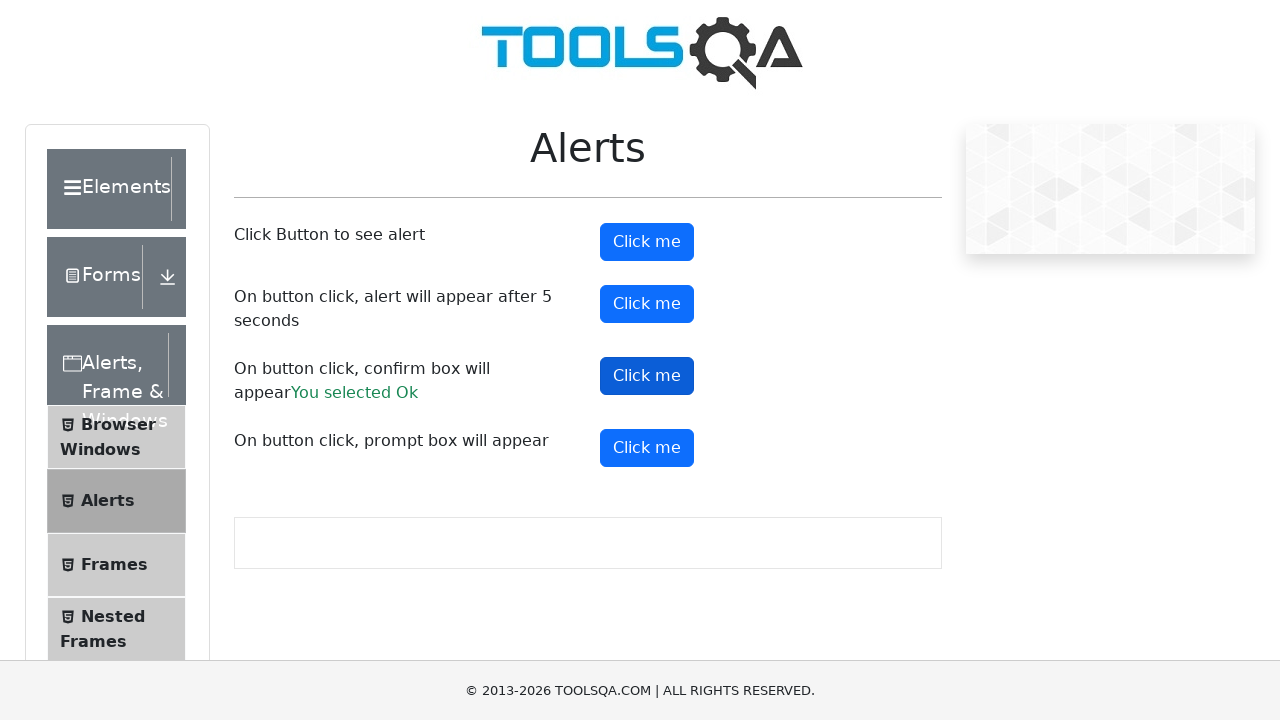

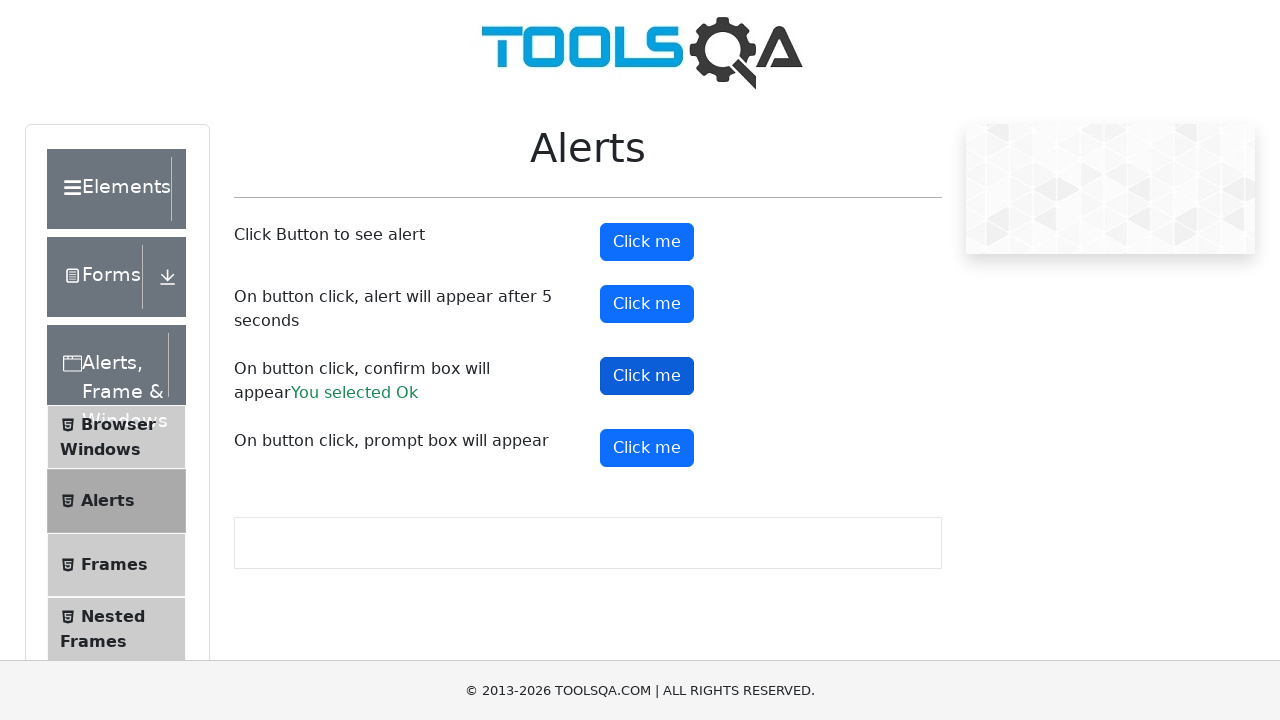